Retrieves and verifies the meta description content and checks if a specific promotional image is displayed on the homepage

Starting URL: https://www.ctomsinc.com/

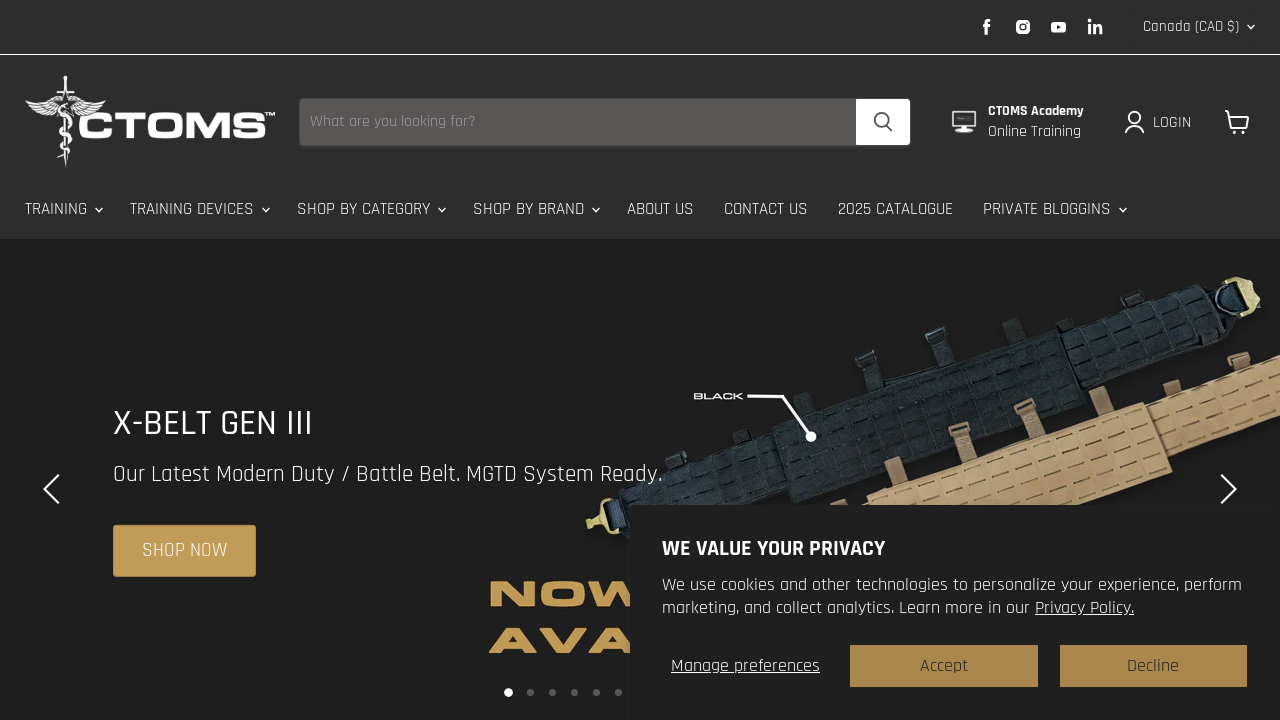

Waited for page to load with networkidle state
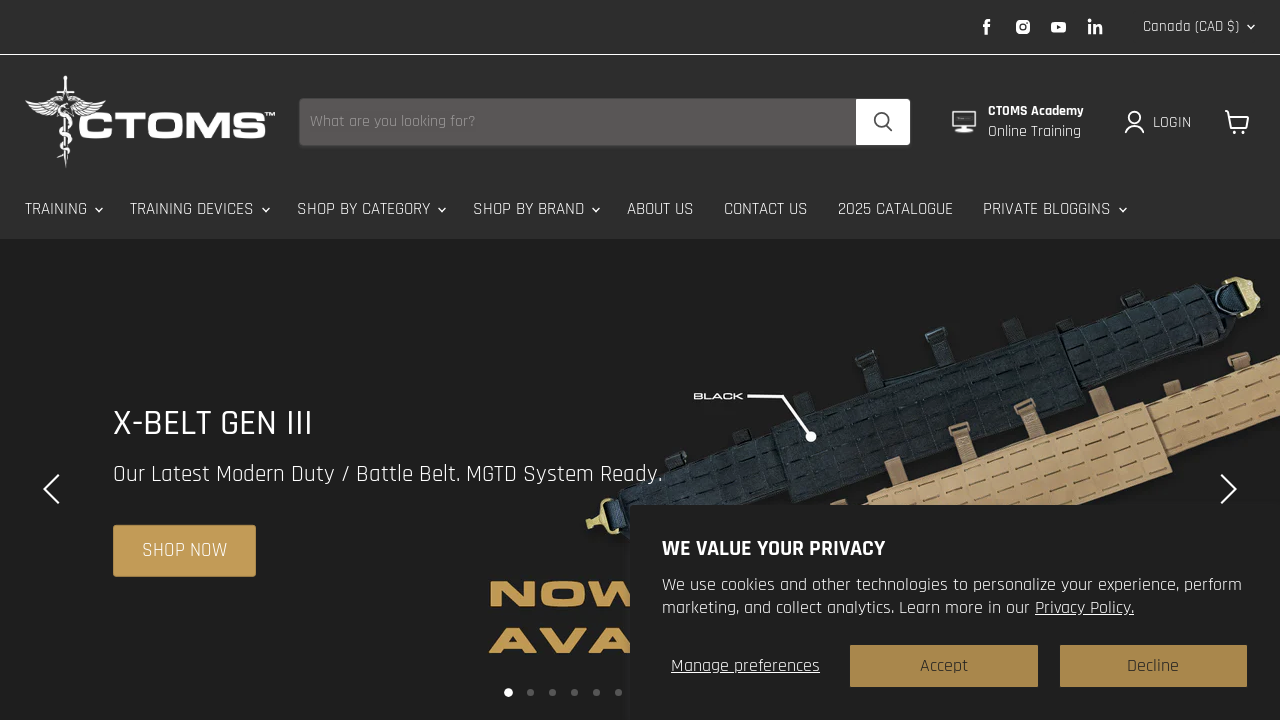

Retrieved meta description content: CTOMS™ is a leading provider in tactical medical training and supplies. Our goal is to empower you with knowledge and skills so you can succeed in challenging situations.
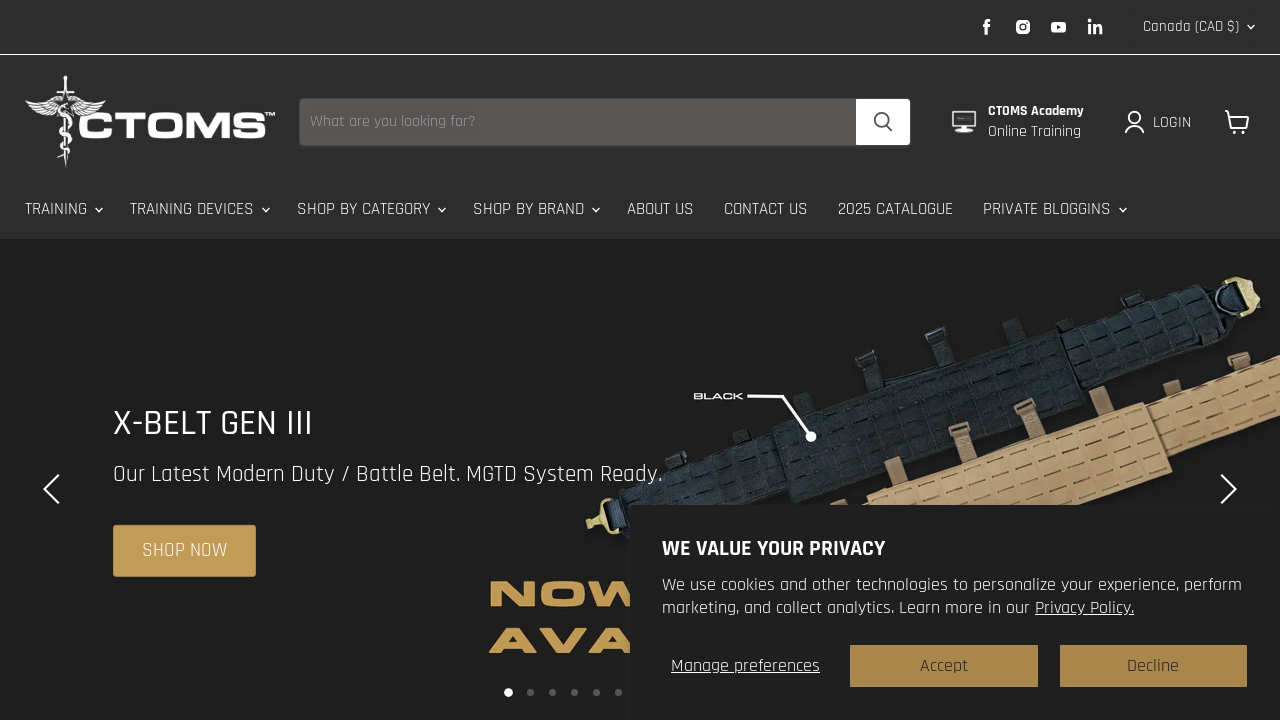

Verified promotional FireflySlideshowV2 image is displayed on homepage
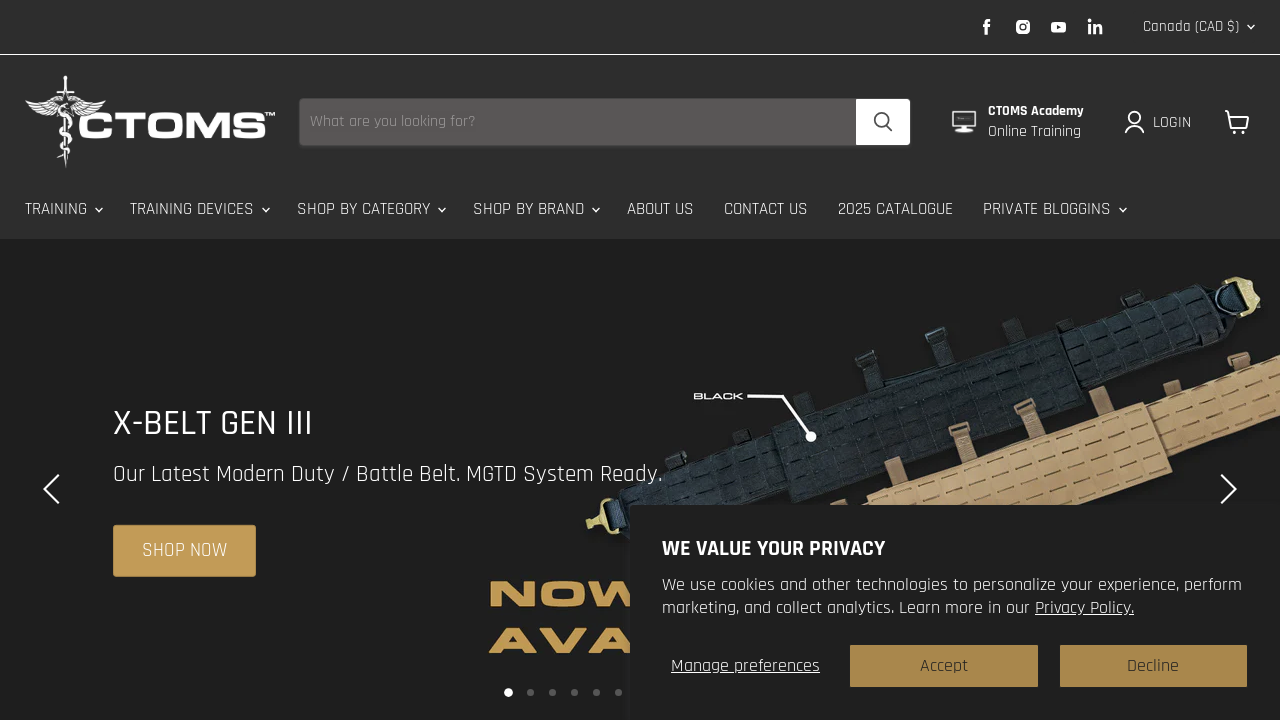

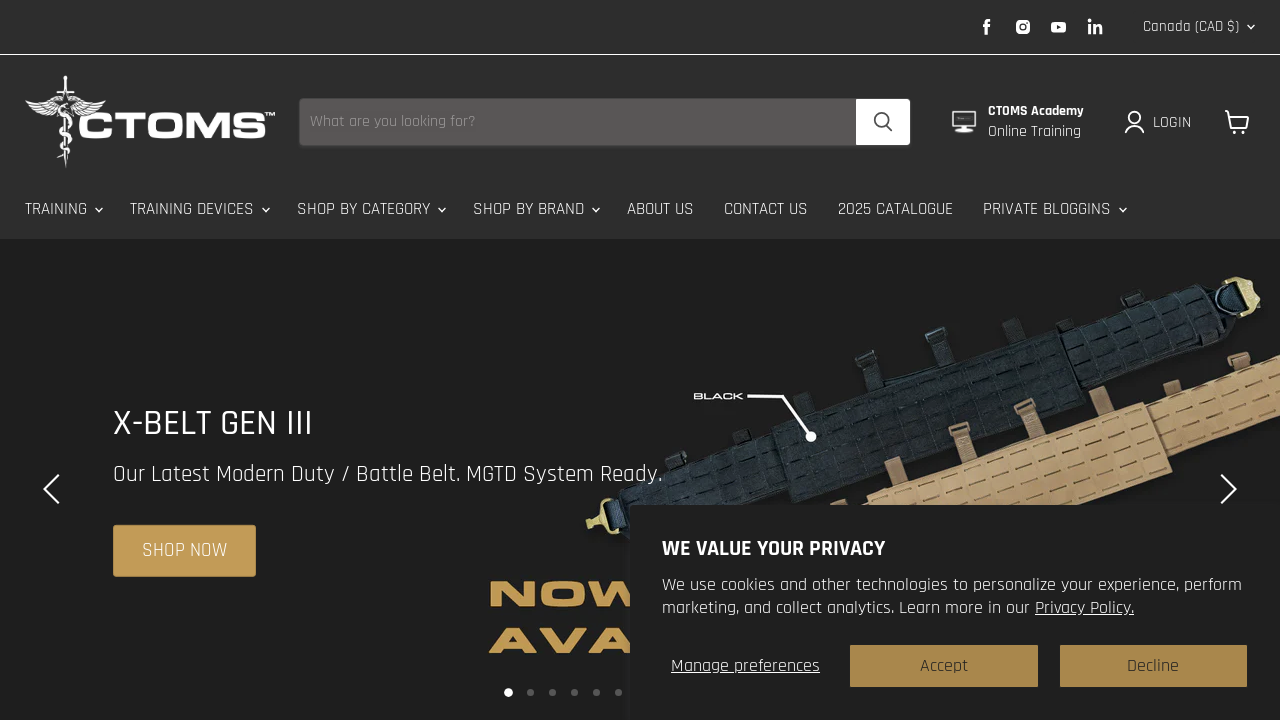